Tests various UI elements on an automation practice page including buttons, radio buttons, autocomplete input, dropdown selection, checkboxes, and opening new windows/tabs

Starting URL: https://rahulshettyacademy.com/AutomationPractice/

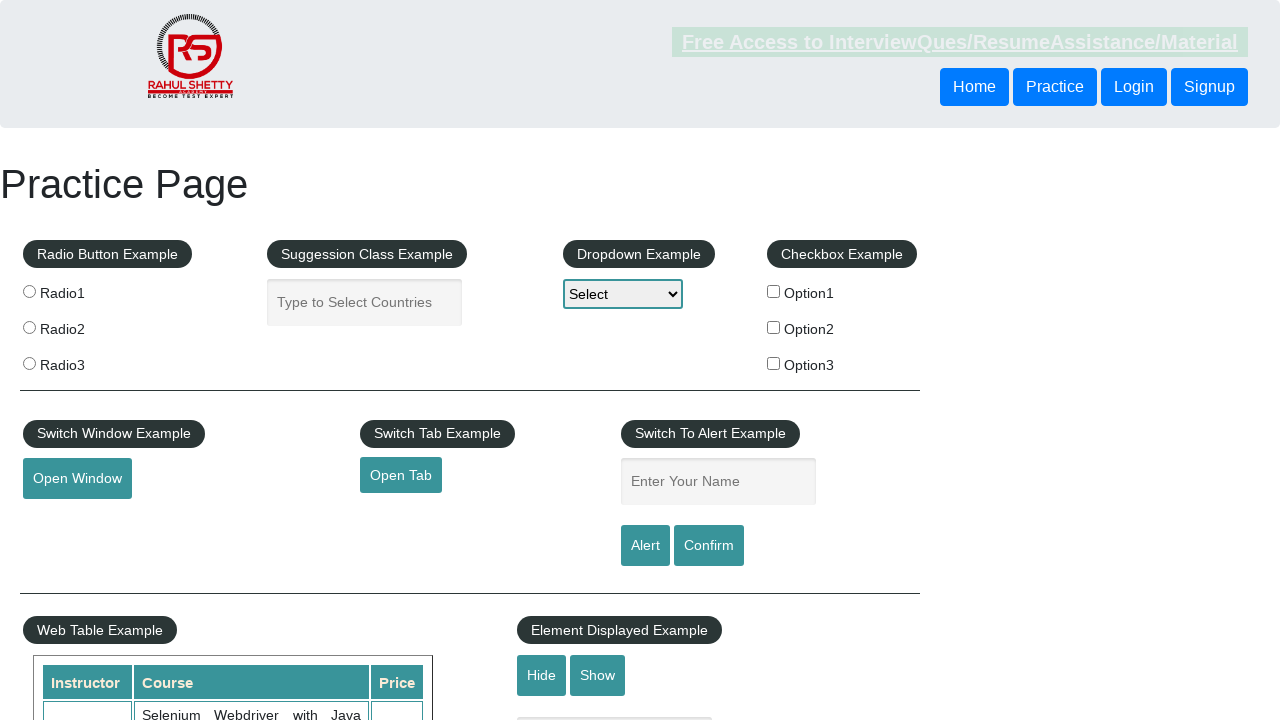

Clicked Practice button at (1055, 87) on xpath=//button[normalize-space()='Practice']
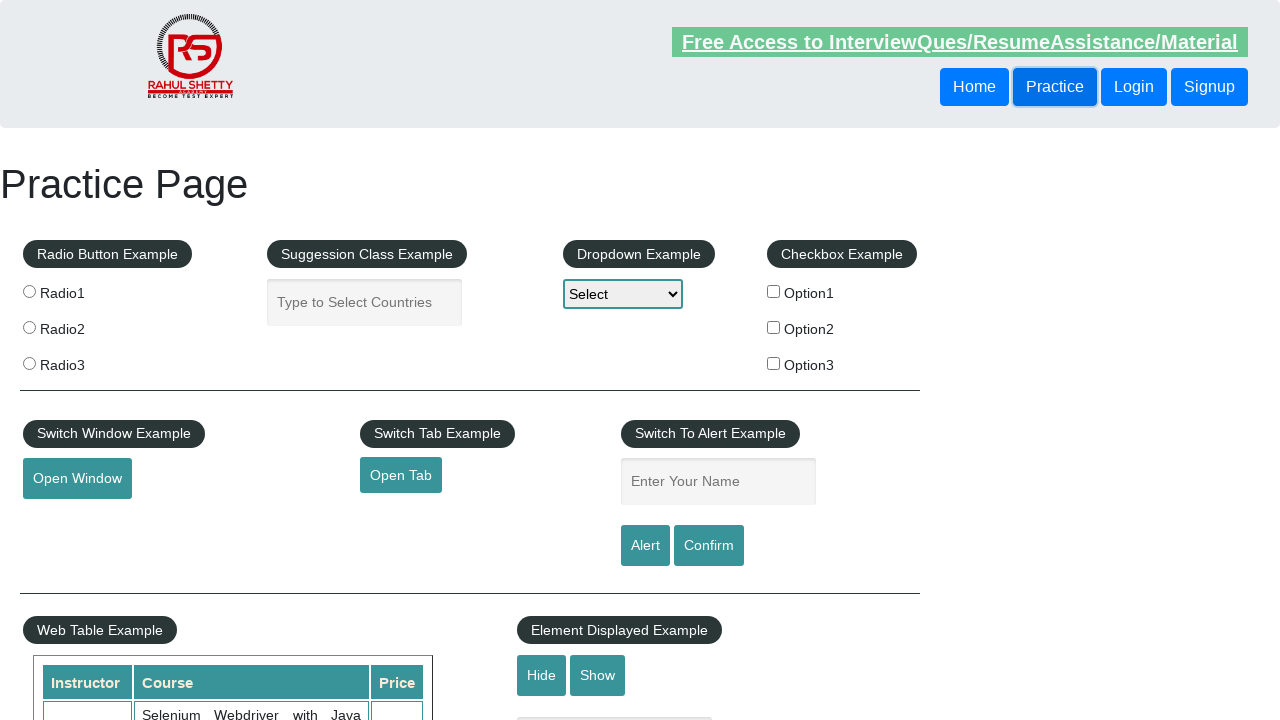

Clicked second header button at (1134, 87) on xpath=/html/body/header/div/button[2]
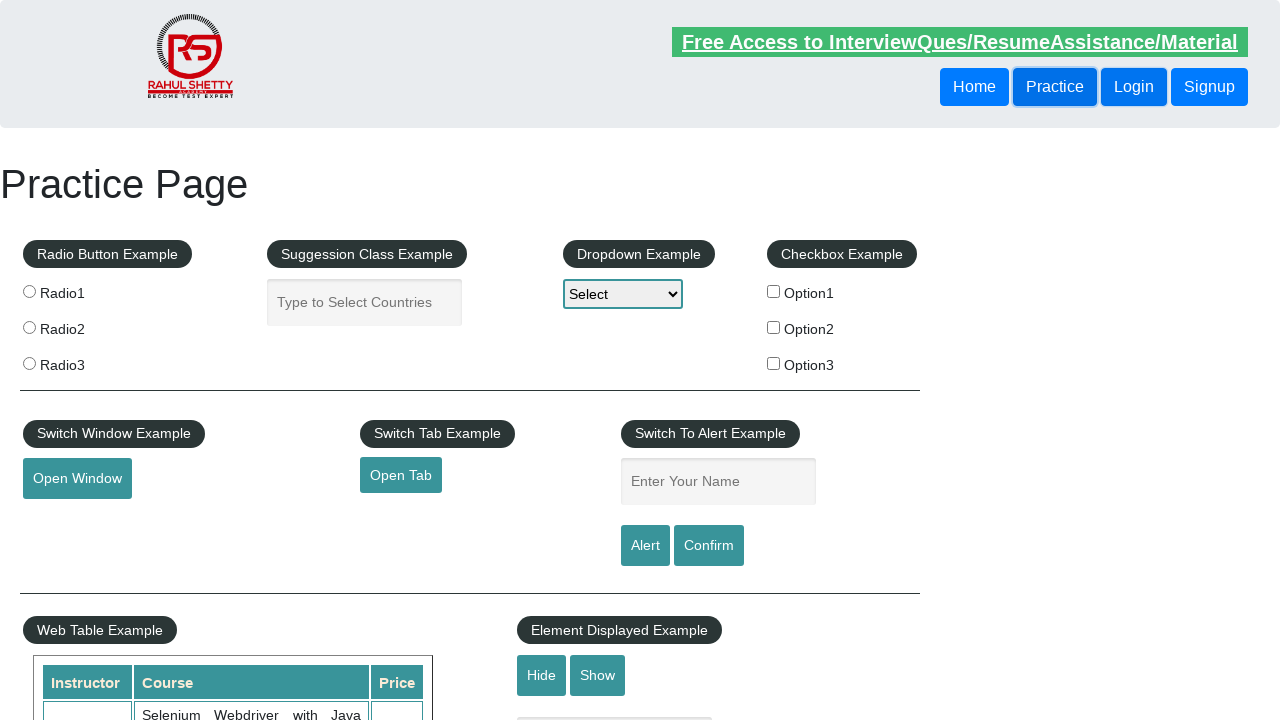

Clicked third header button at (1210, 87) on xpath=/html/body/header/div/button[3]
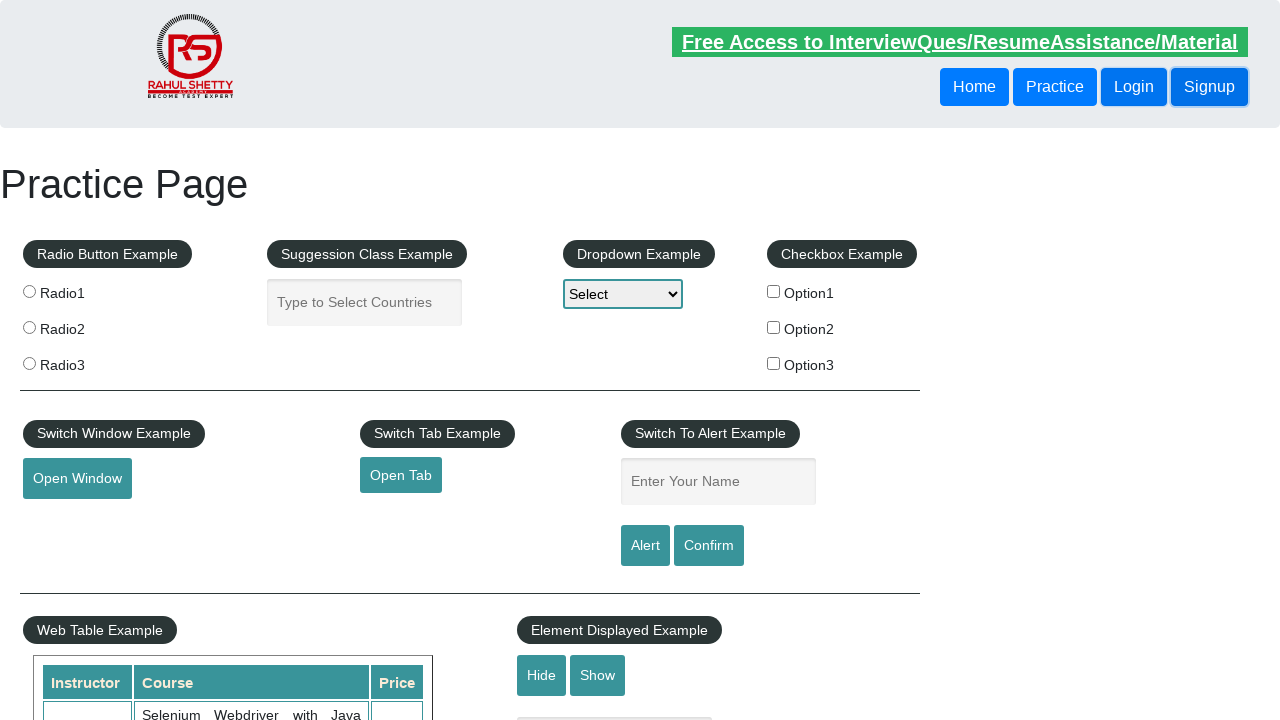

Selected radio button 1 at (29, 291) on input[value='radio1']
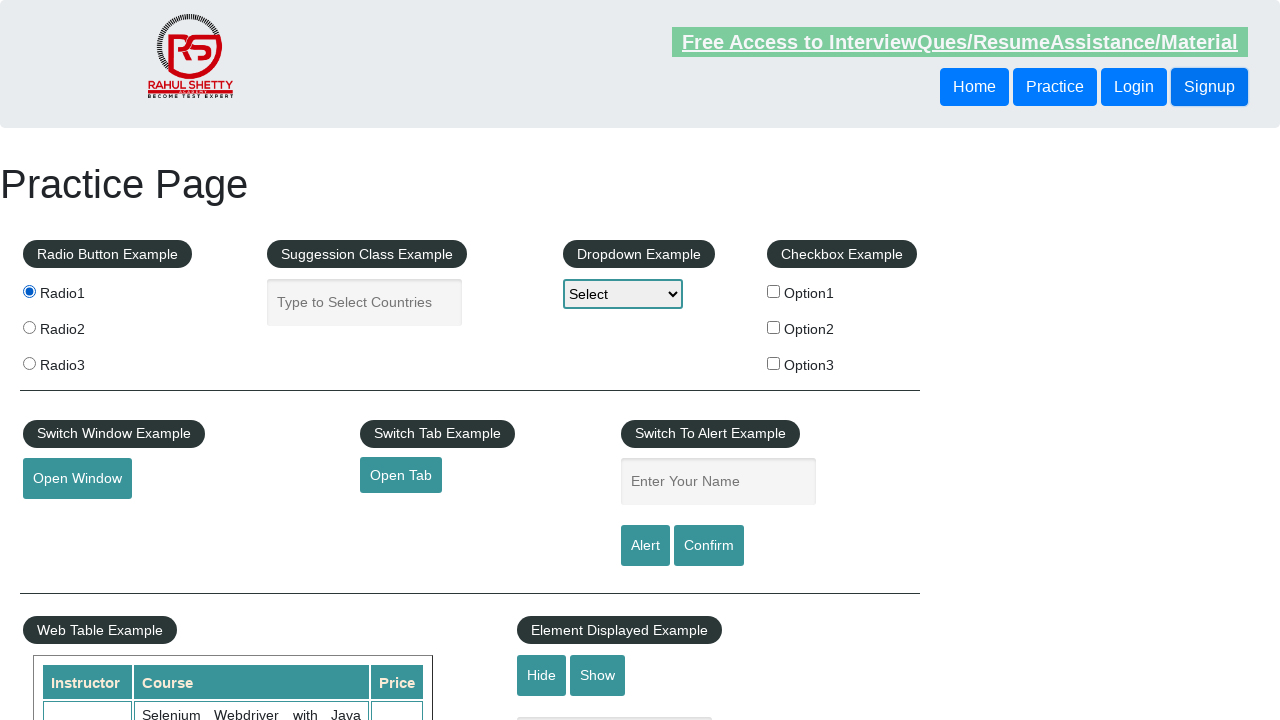

Selected radio button 2 at (29, 327) on input[value='radio2']
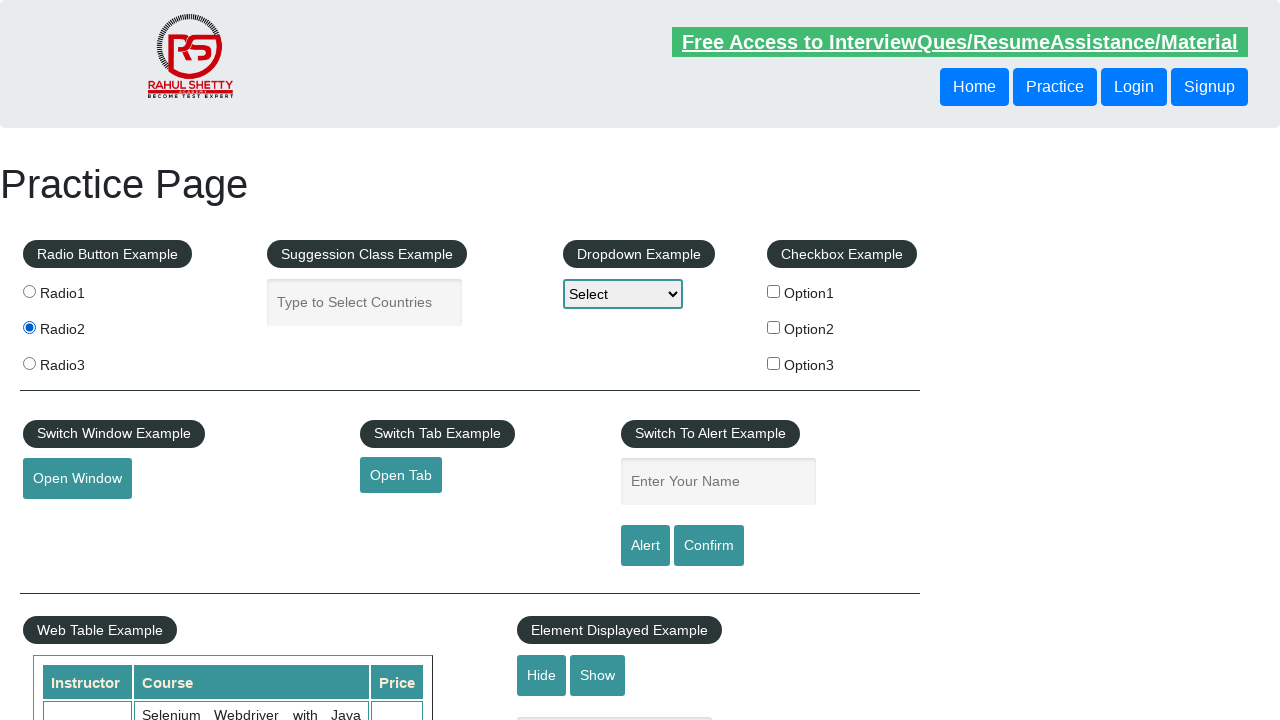

Selected radio button 3 at (29, 363) on input[value='radio3']
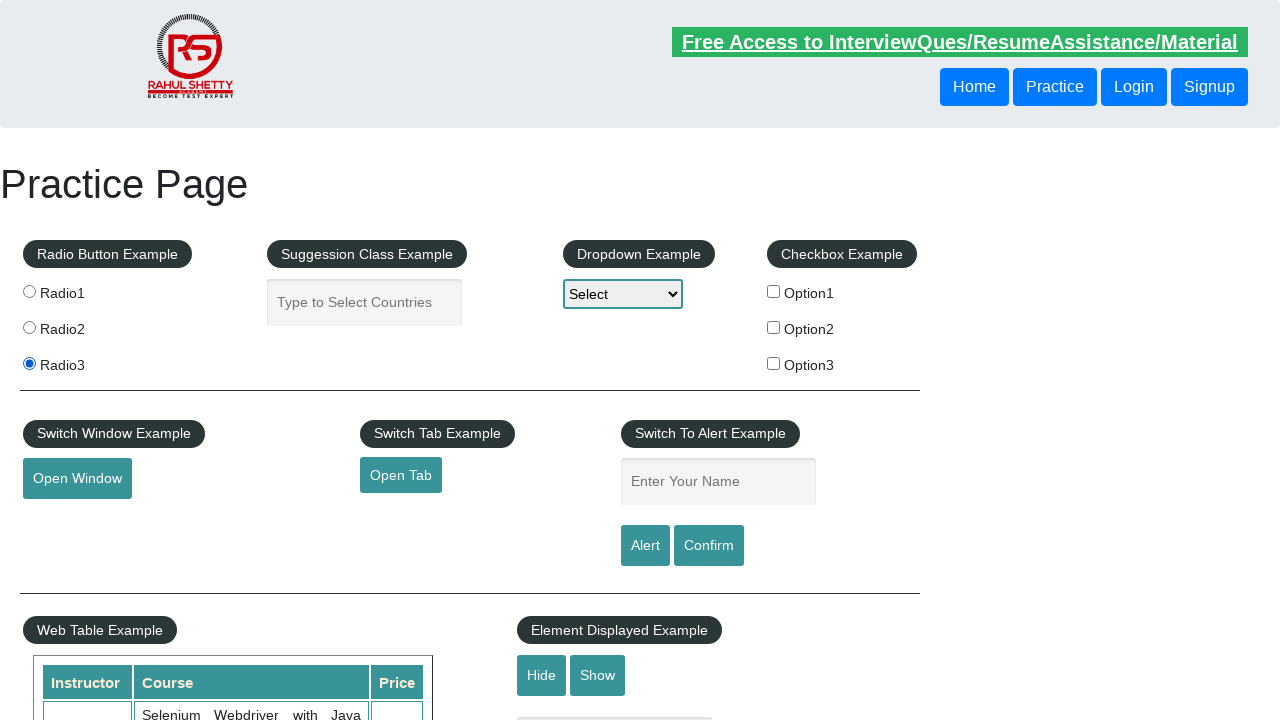

Typed 'india' in autocomplete country field on input[placeholder*='Type to Select Countries']
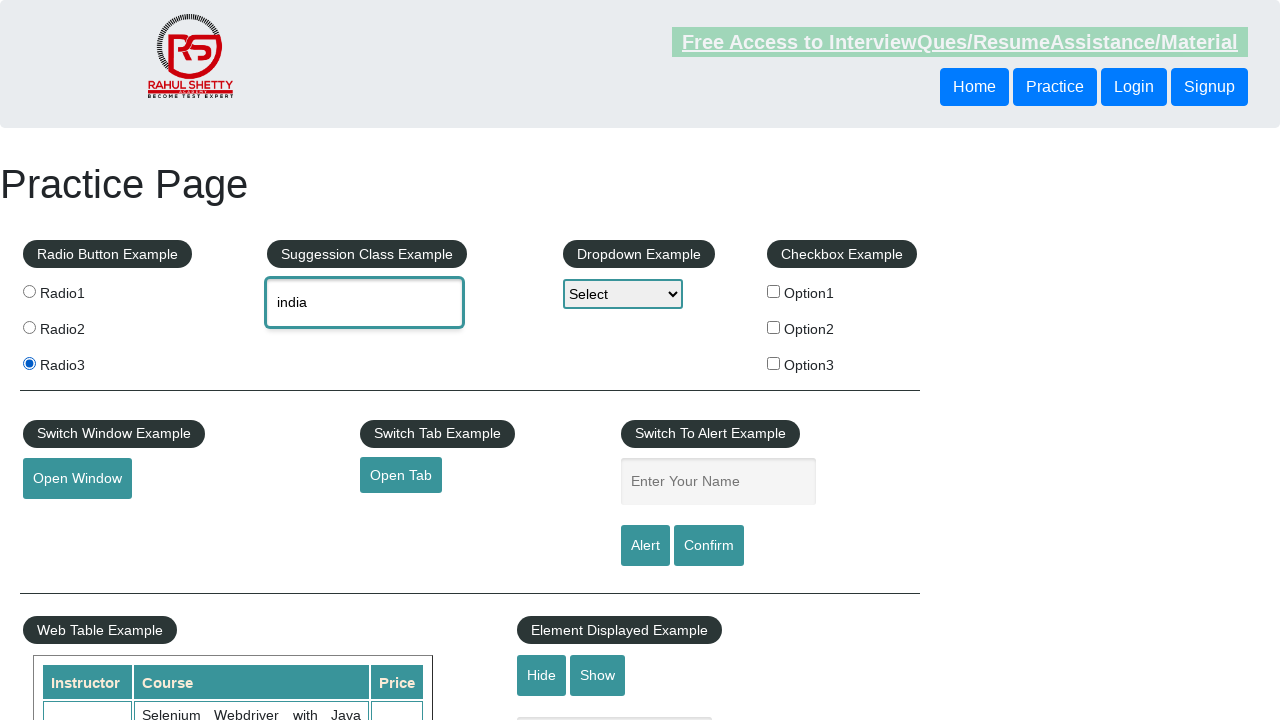

Selected dropdown option at index 2 on #dropdown-class-example
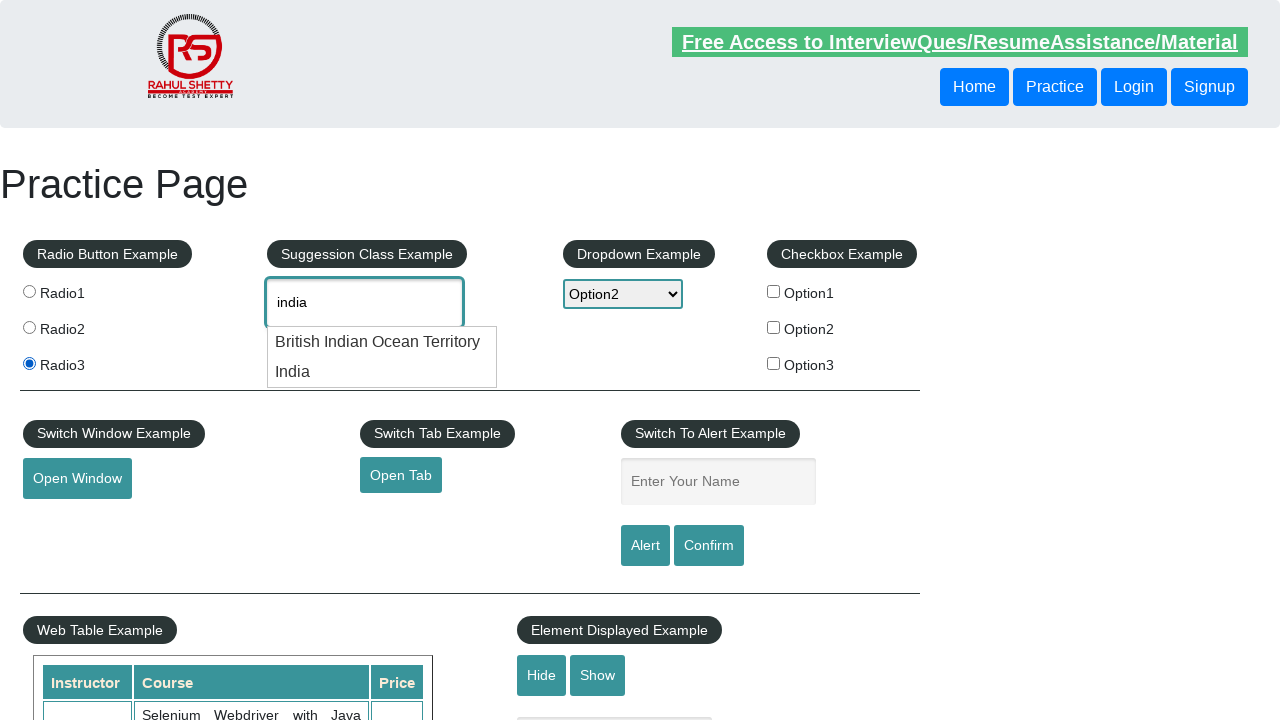

Checked checkbox option 1 at (774, 291) on input[id='checkBoxOption1']
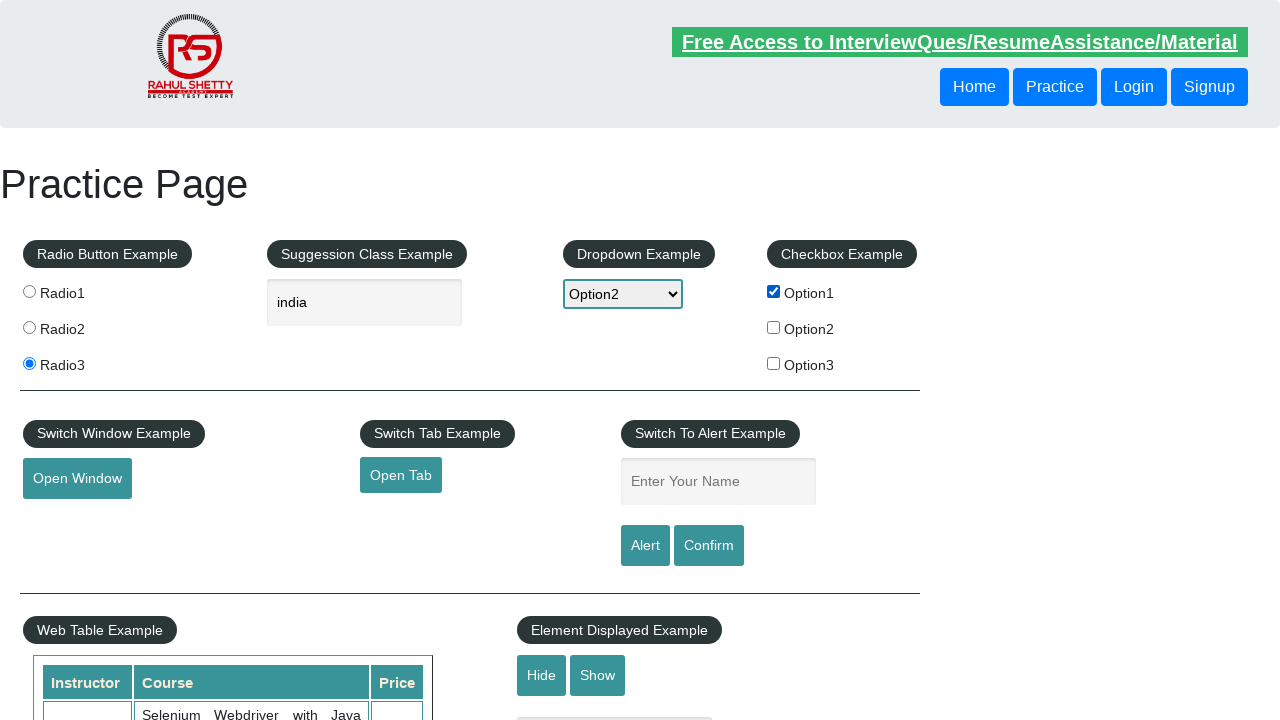

Checked checkbox option 2 at (774, 327) on input[id='checkBoxOption2']
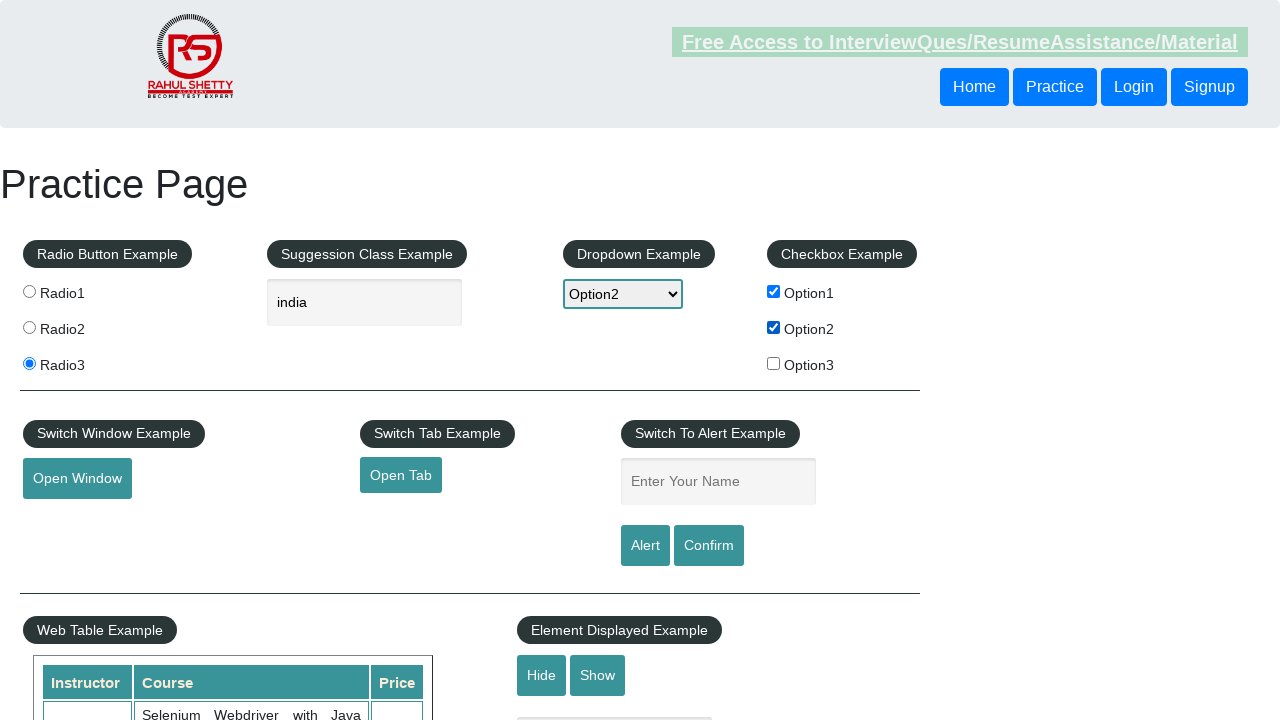

Checked checkbox option 3 at (774, 363) on input[id='checkBoxOption3']
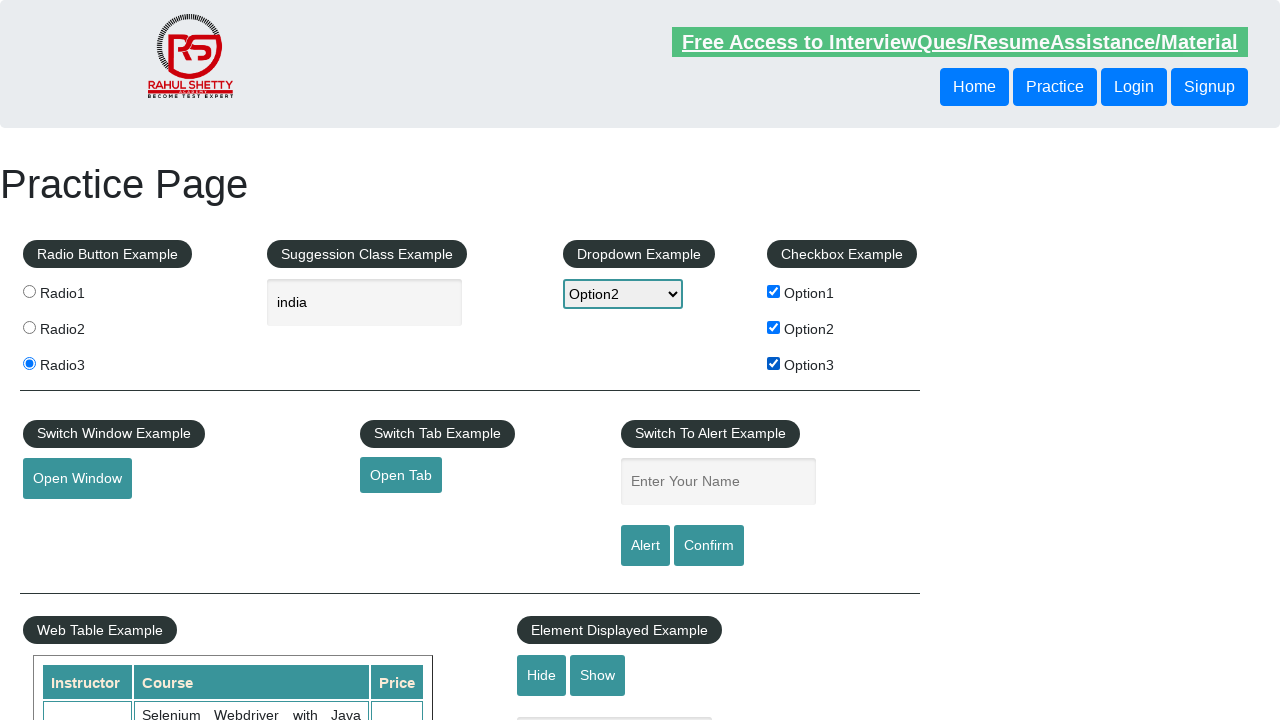

Unchecked checkbox option 3 at (774, 363) on input[id='checkBoxOption3']
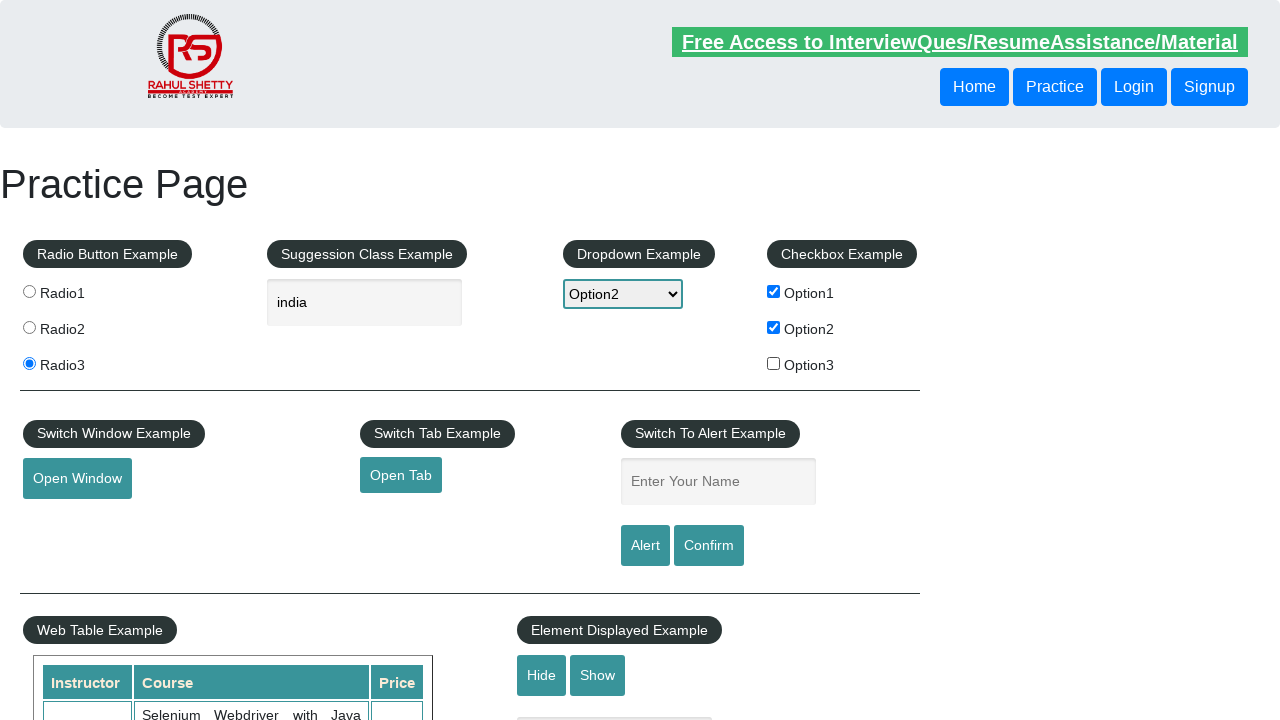

Clicked open window button at (77, 479) on button[id='openwindow']
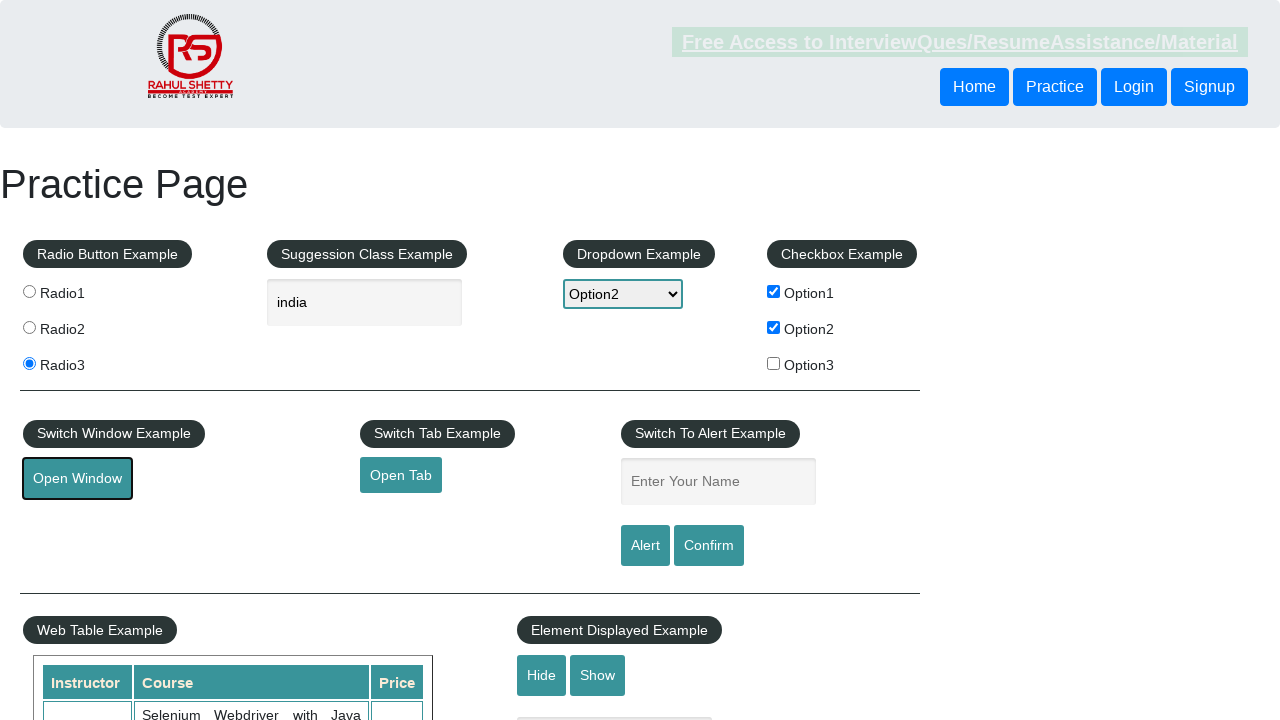

Clicked open tab link at (401, 475) on a[id='opentab']
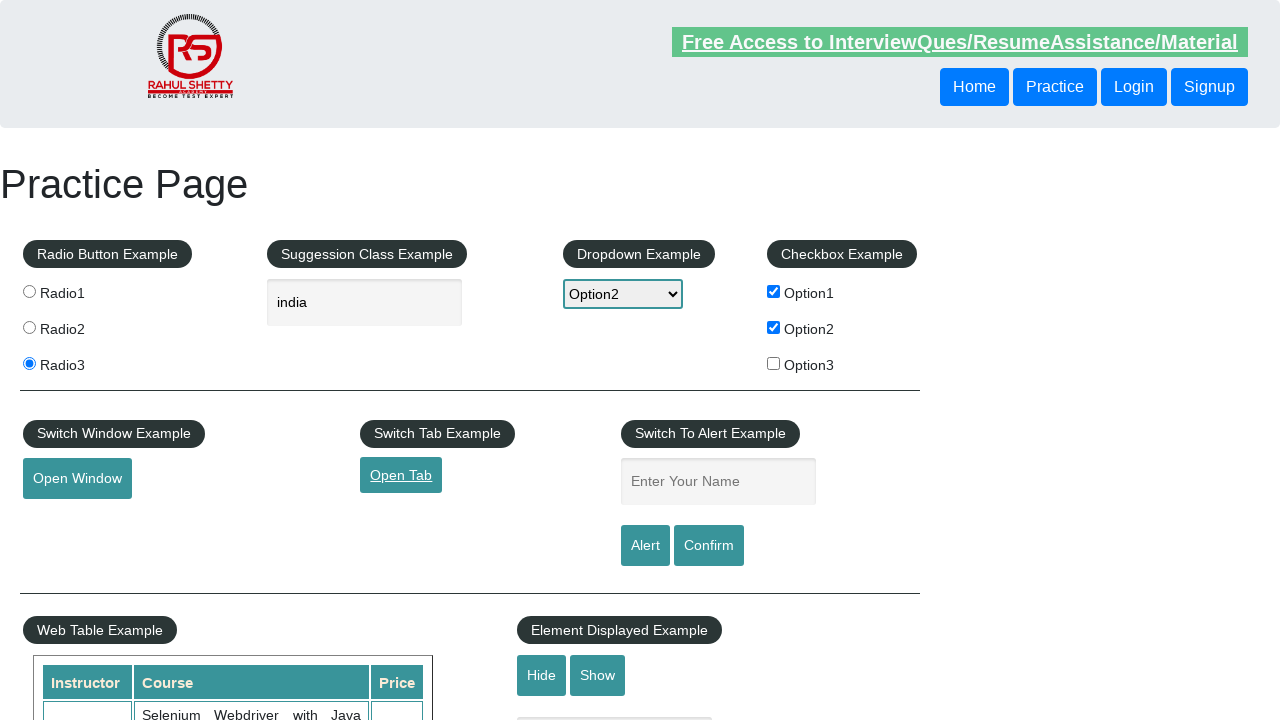

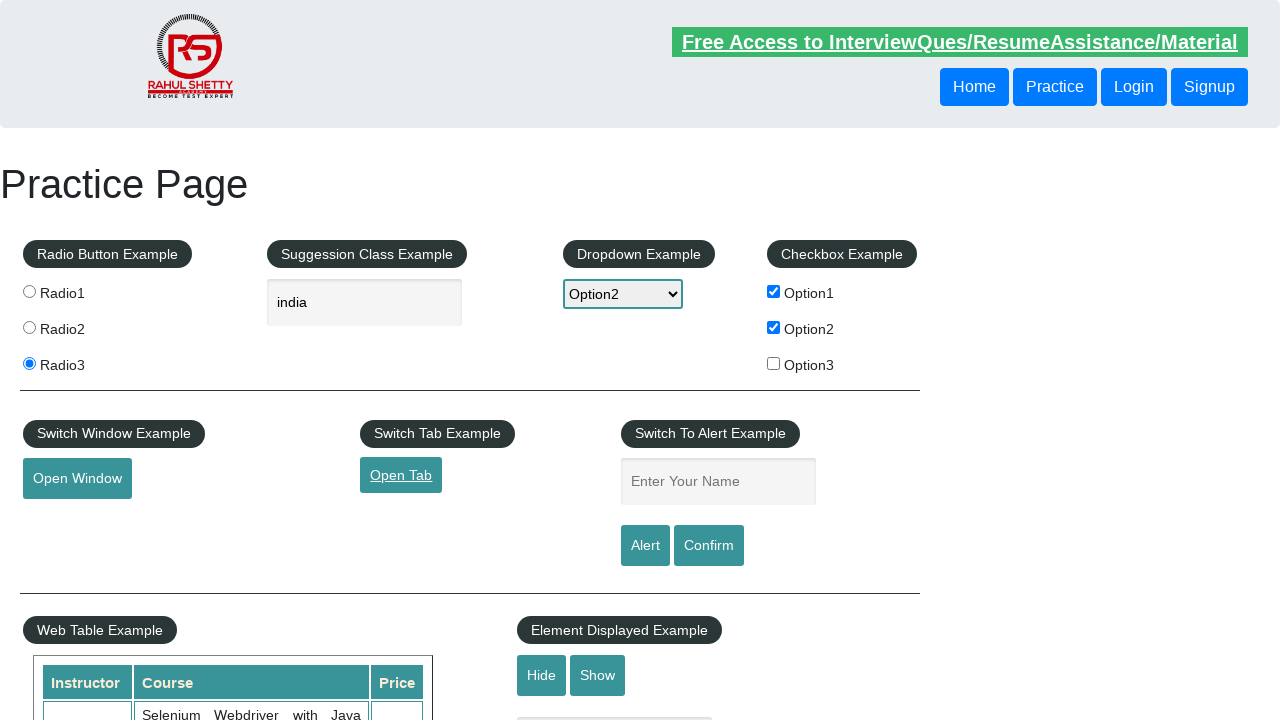